Tests that new items are appended to the bottom of the todo list by creating 3 items and verifying the count

Starting URL: https://demo.playwright.dev/todomvc

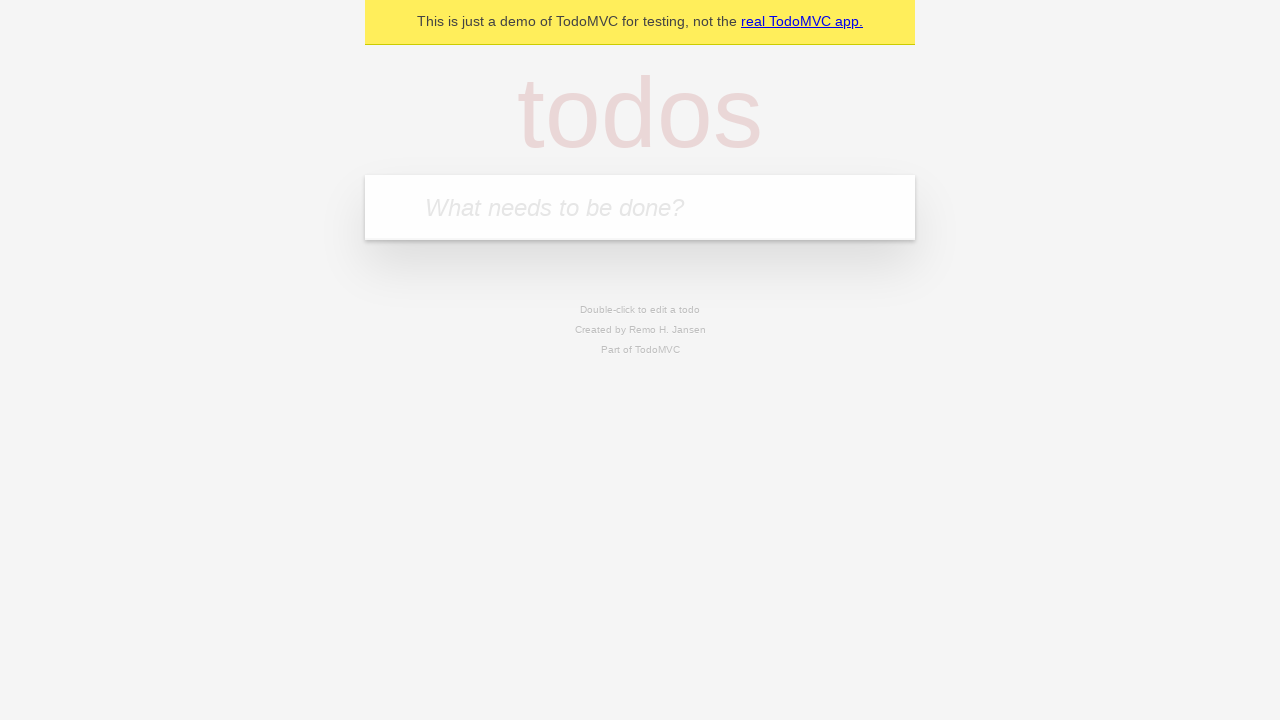

Filled todo input with 'buy some cheese' on internal:attr=[placeholder="What needs to be done?"i]
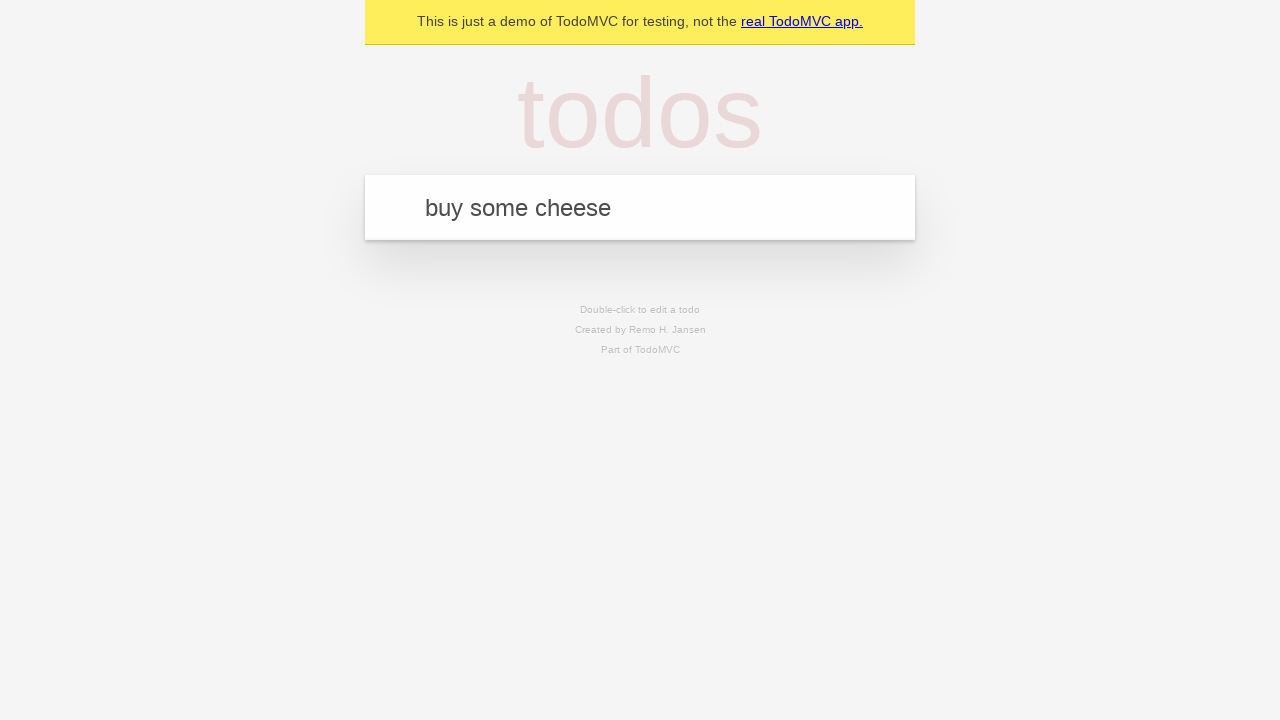

Pressed Enter to create first todo item on internal:attr=[placeholder="What needs to be done?"i]
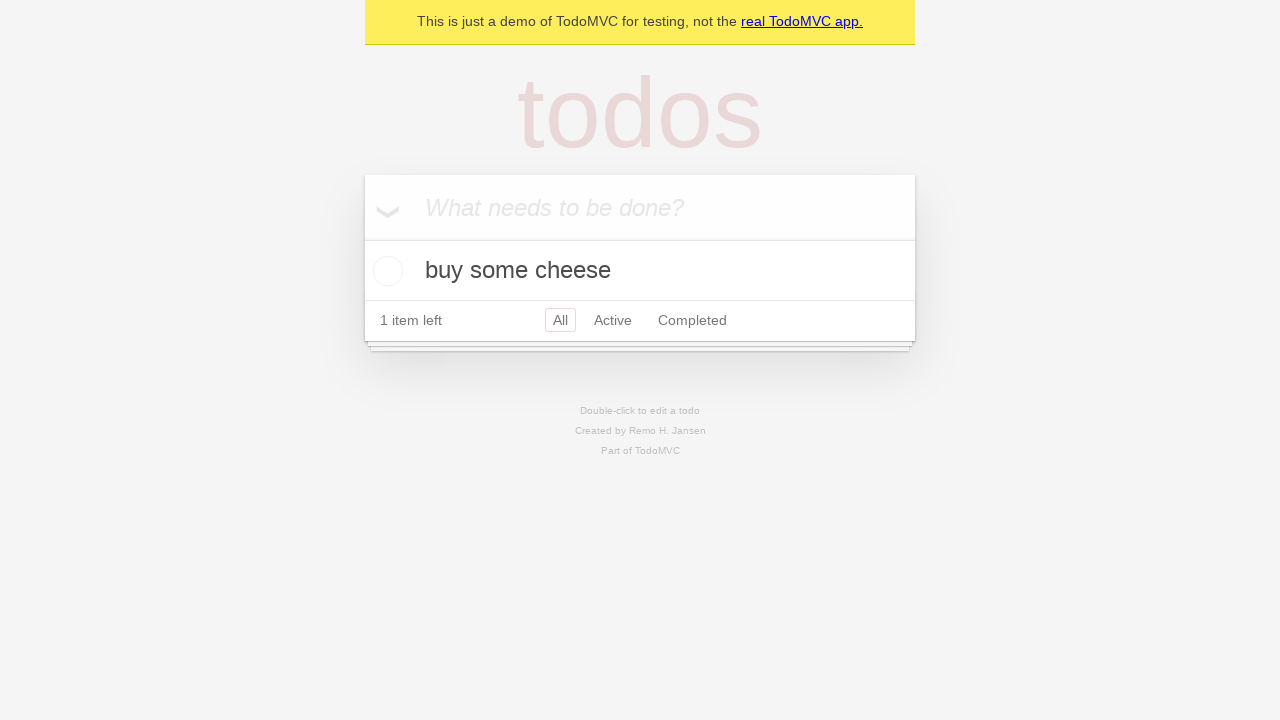

Filled todo input with 'feed the cat' on internal:attr=[placeholder="What needs to be done?"i]
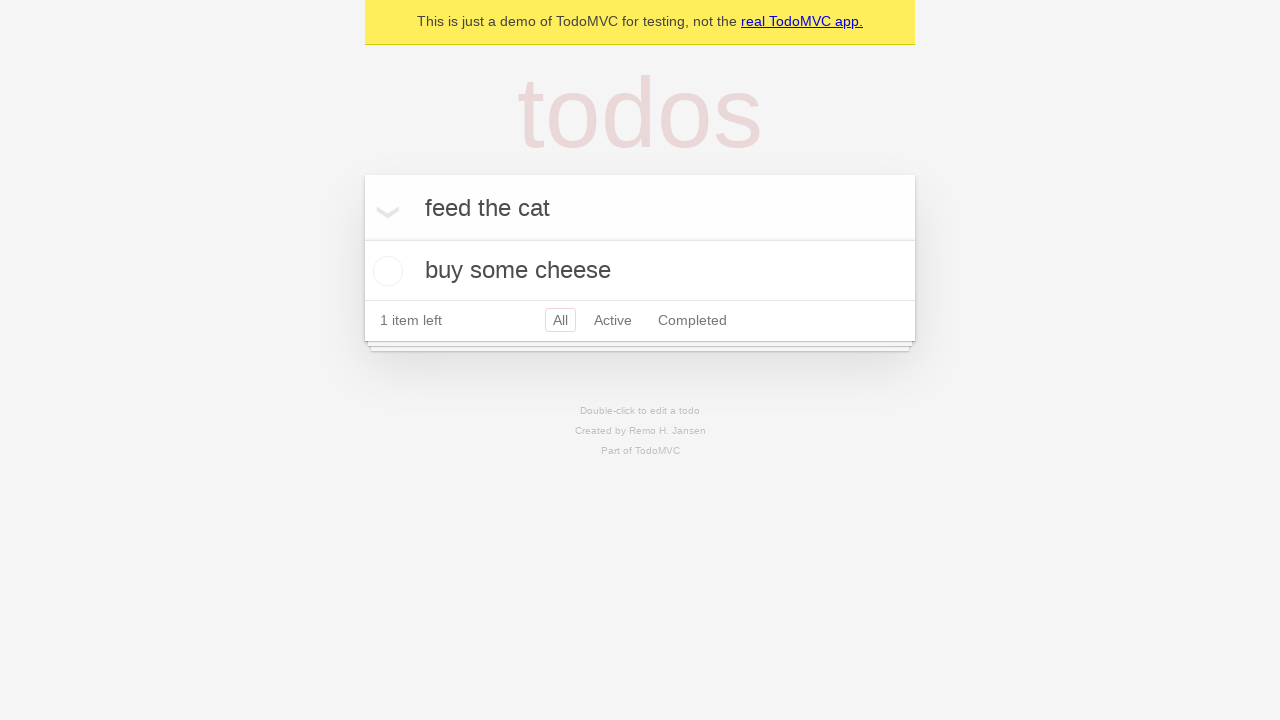

Pressed Enter to create second todo item on internal:attr=[placeholder="What needs to be done?"i]
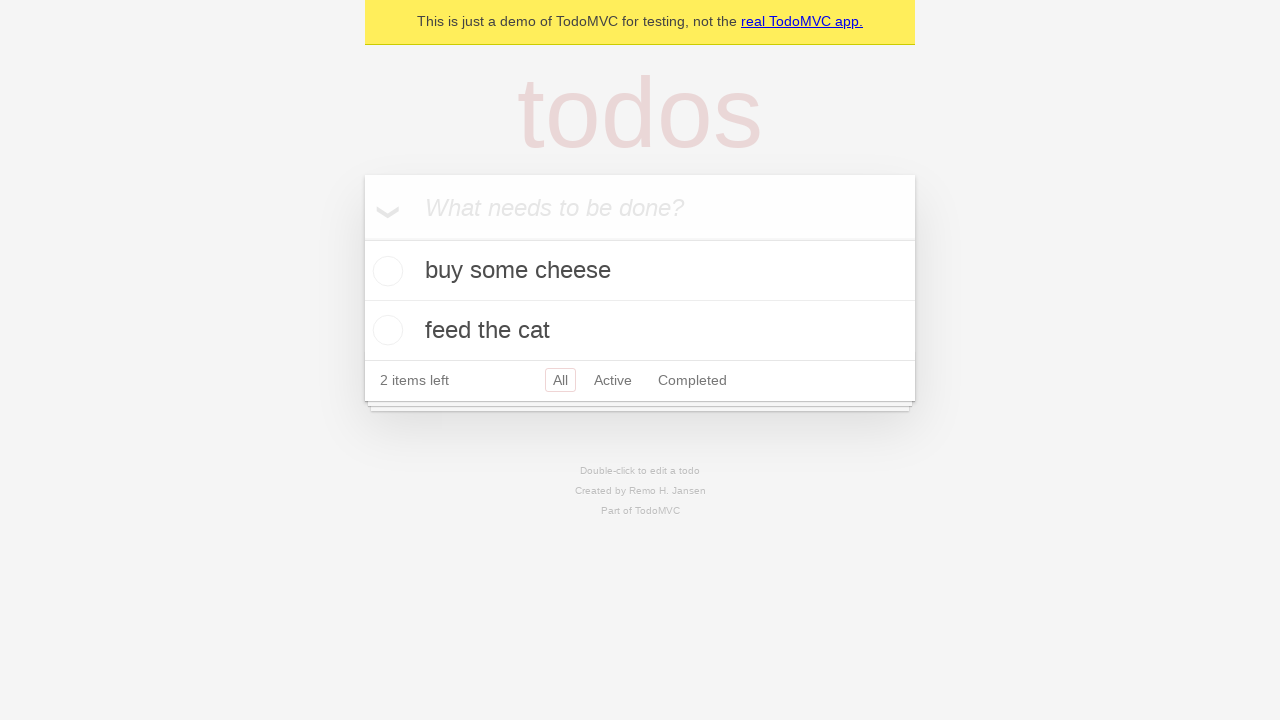

Filled todo input with 'book a doctors appointment' on internal:attr=[placeholder="What needs to be done?"i]
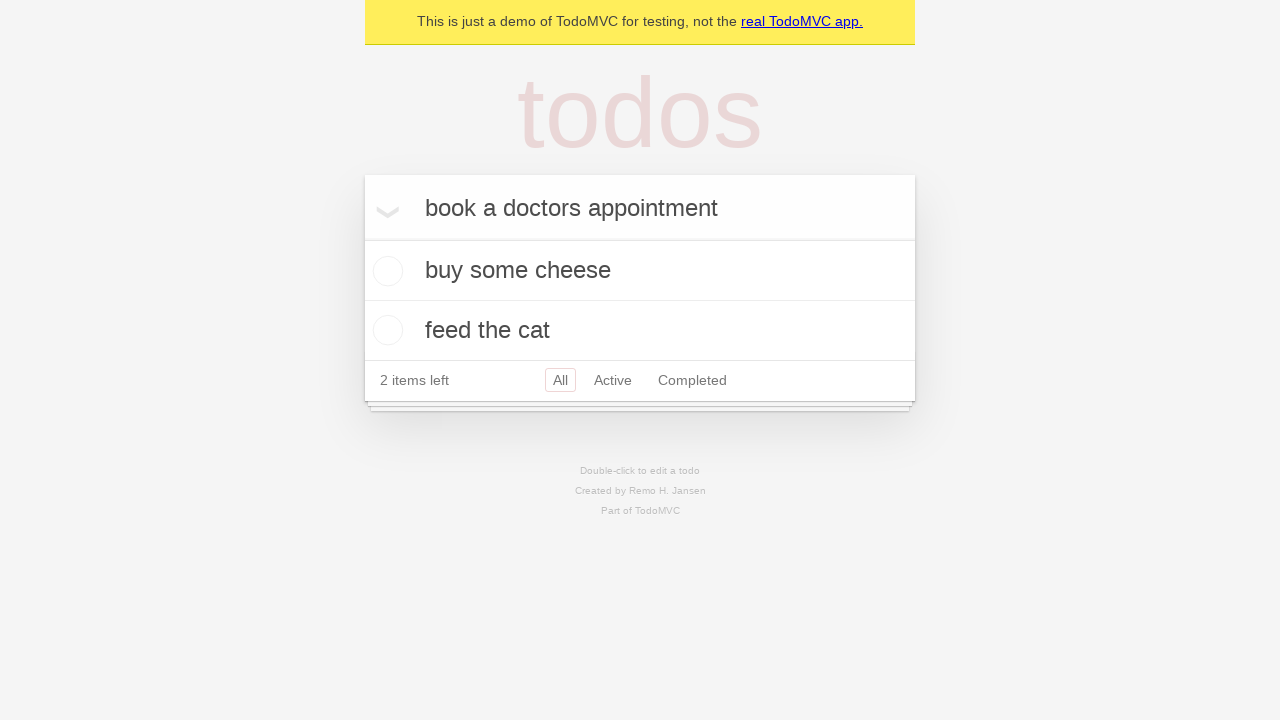

Pressed Enter to create third todo item on internal:attr=[placeholder="What needs to be done?"i]
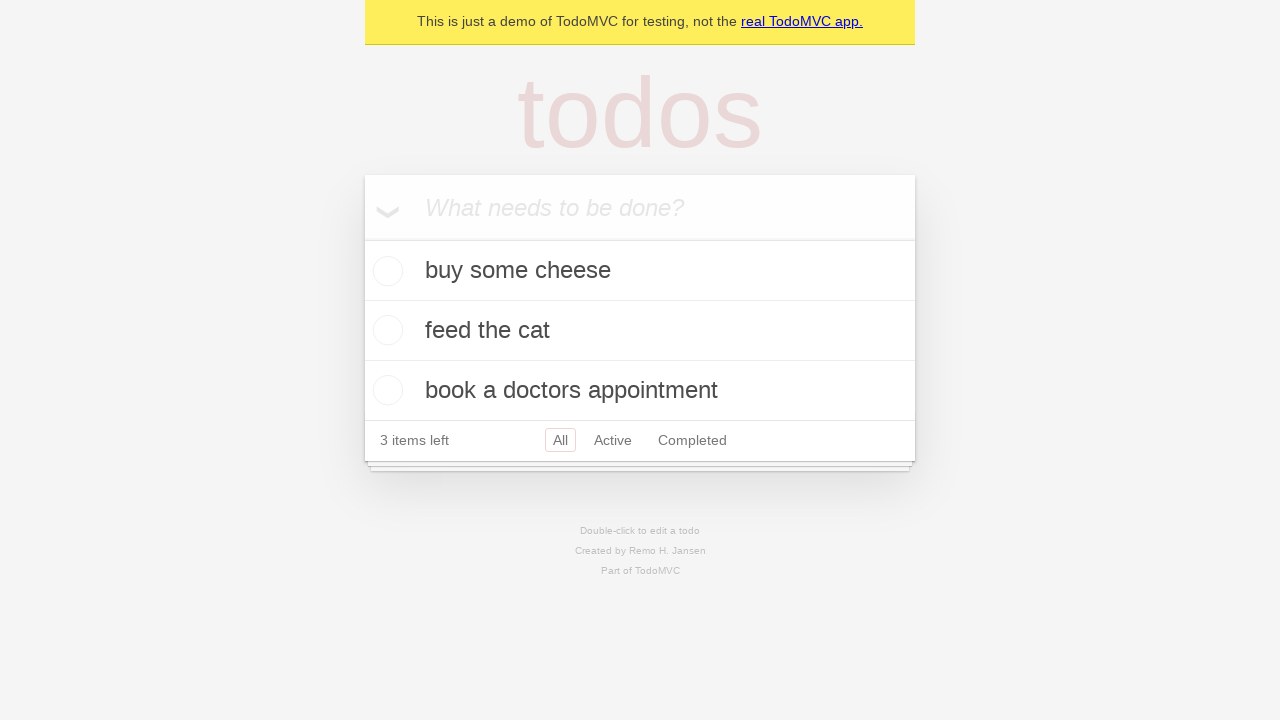

Todo count element loaded
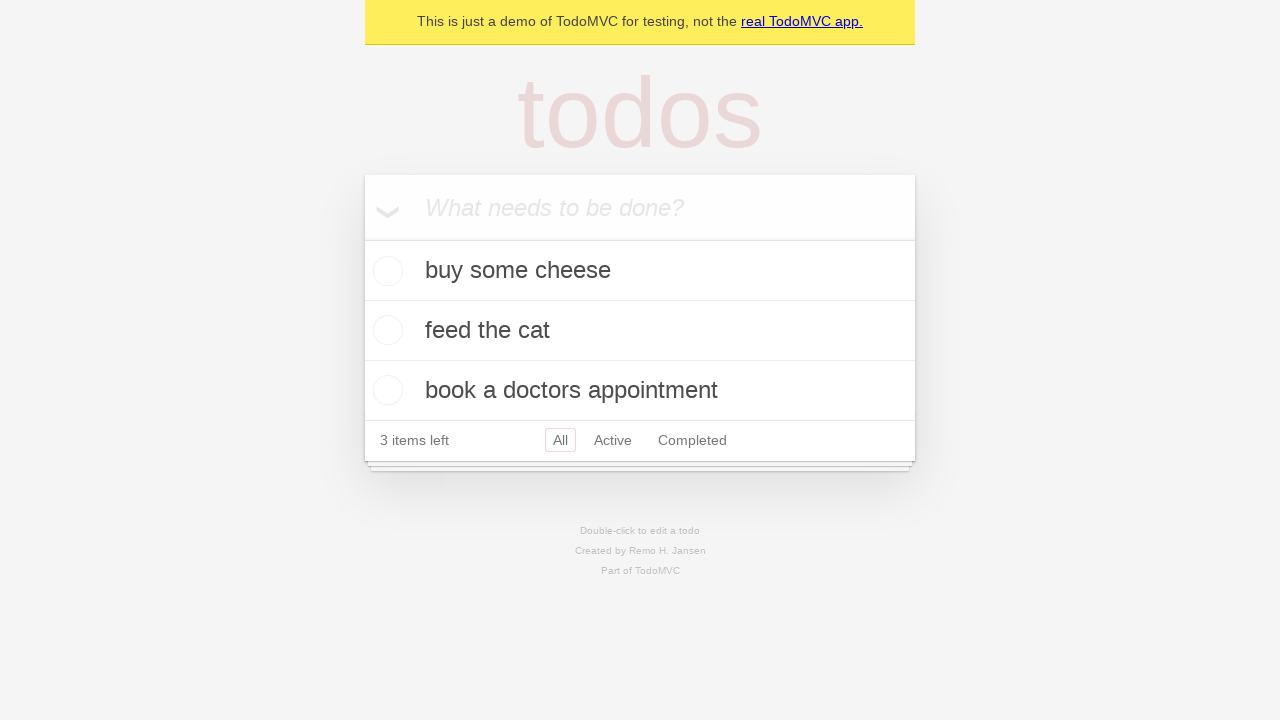

Verified 3 items are displayed in the todo list
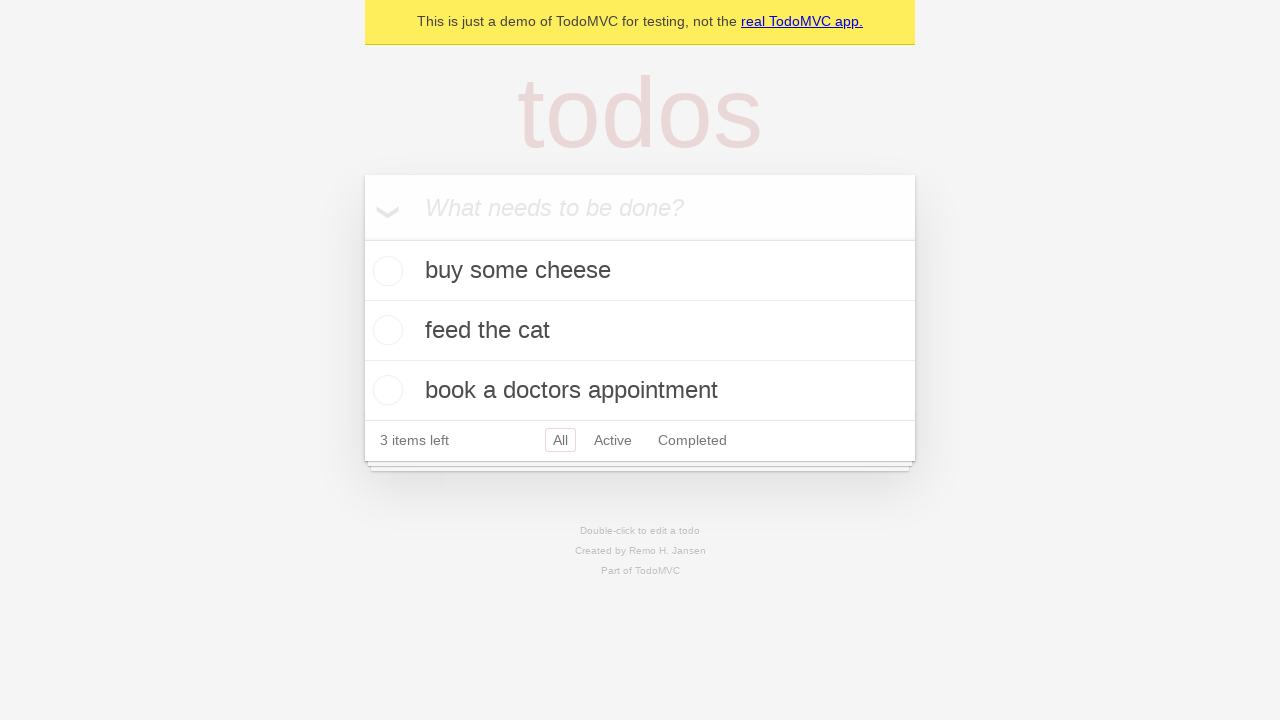

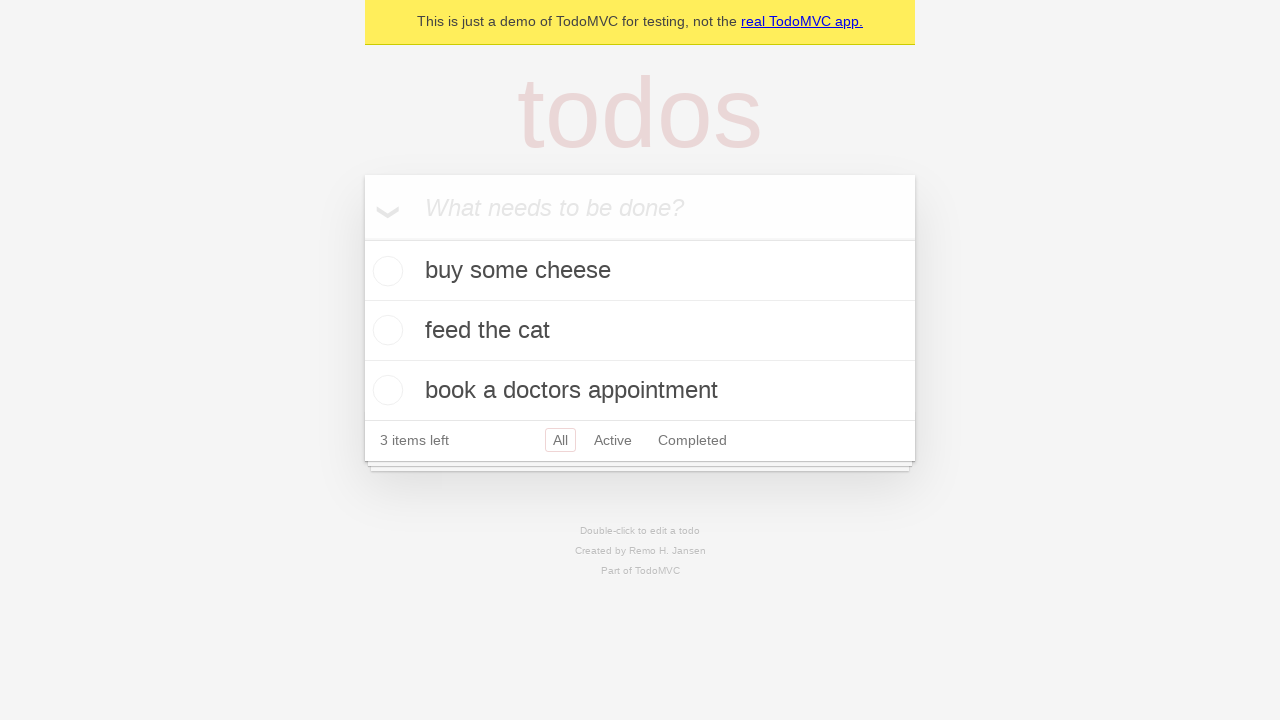